Navigates to the Heroku test site and clicks on the Checkboxes link using different click methods

Starting URL: https://the-internet.herokuapp.com/

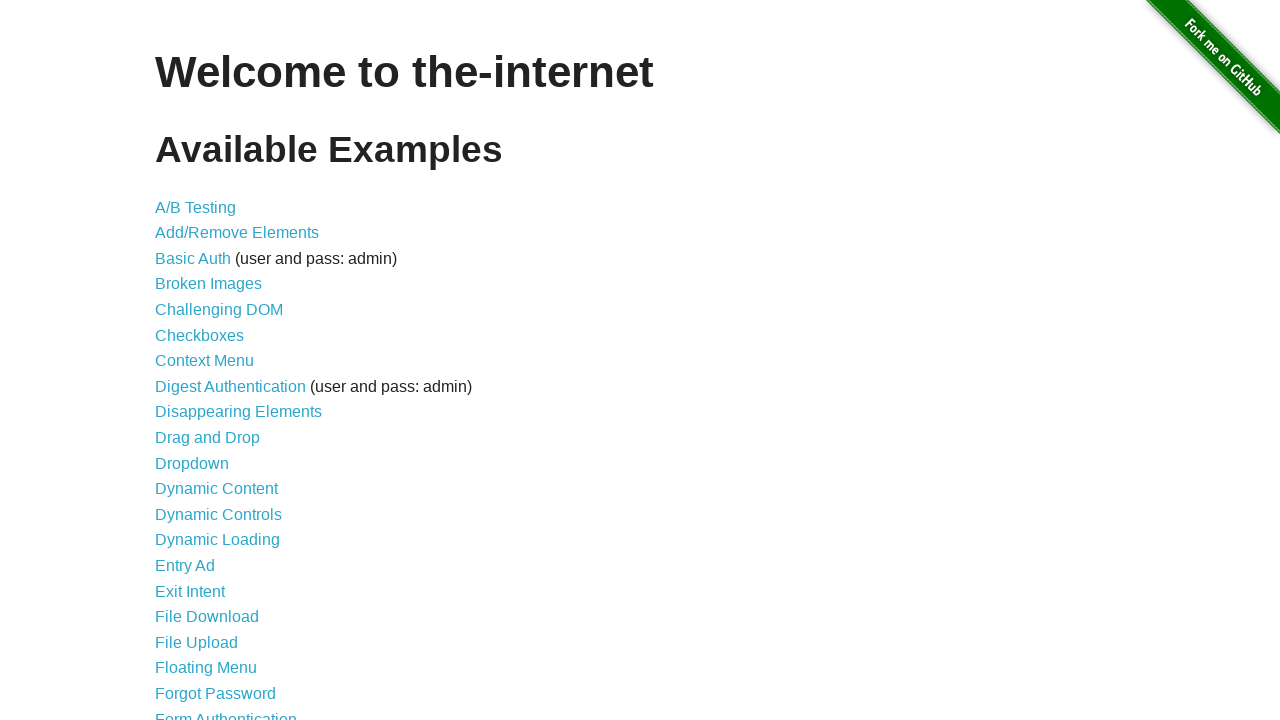

Navigated to Heroku test site homepage
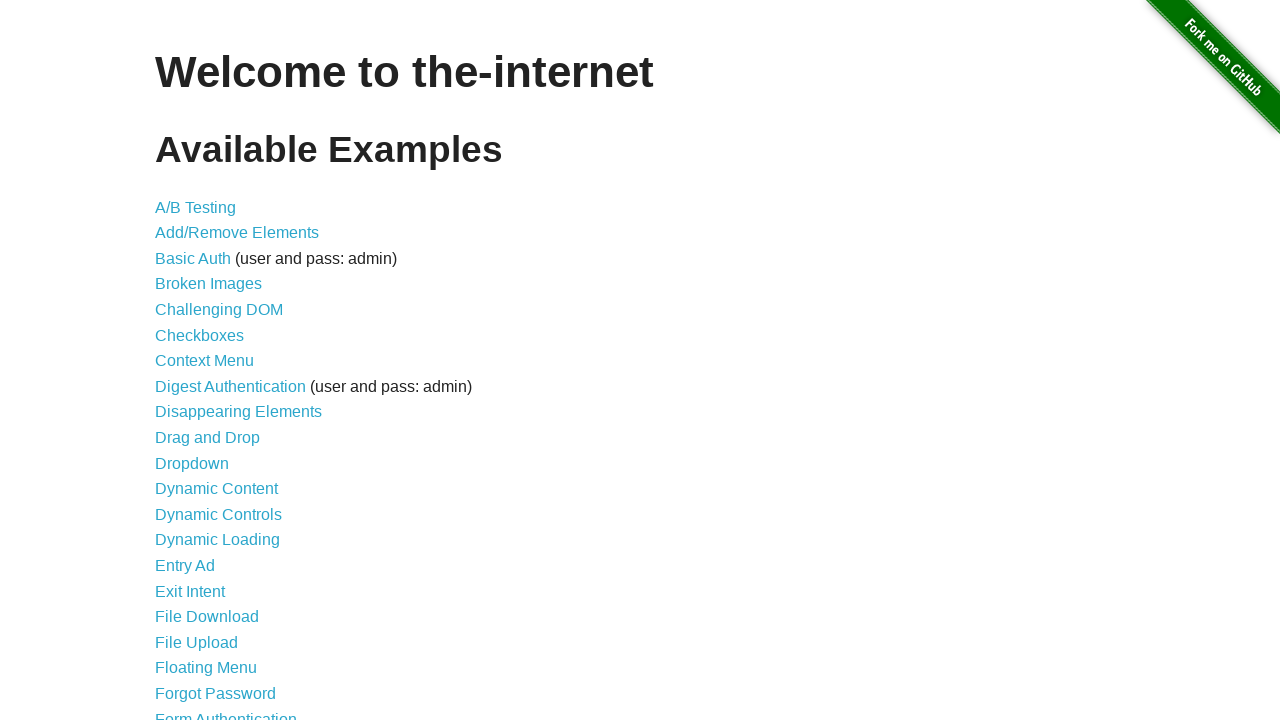

Clicked on Checkboxes link at (200, 335) on text=Checkboxes
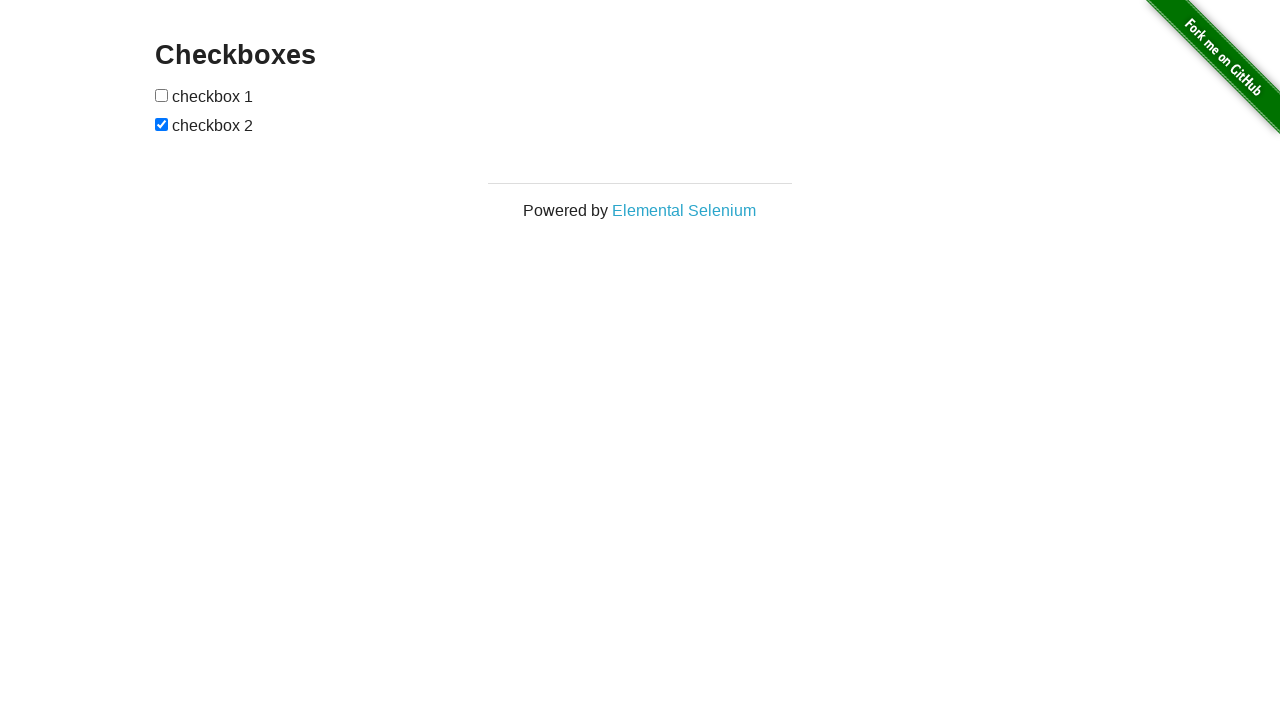

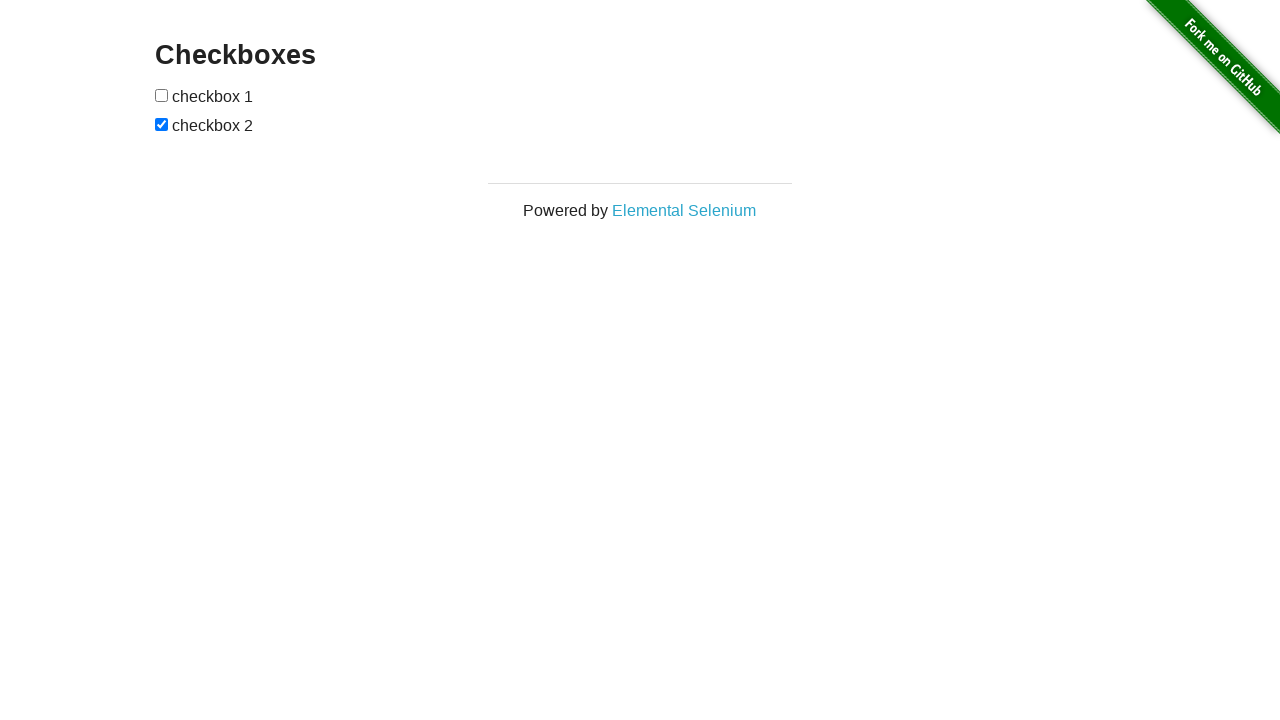